Tests newsletter subscription by filling an email and clicking submit button

Starting URL: https://chadd.org/for-adults/overview/

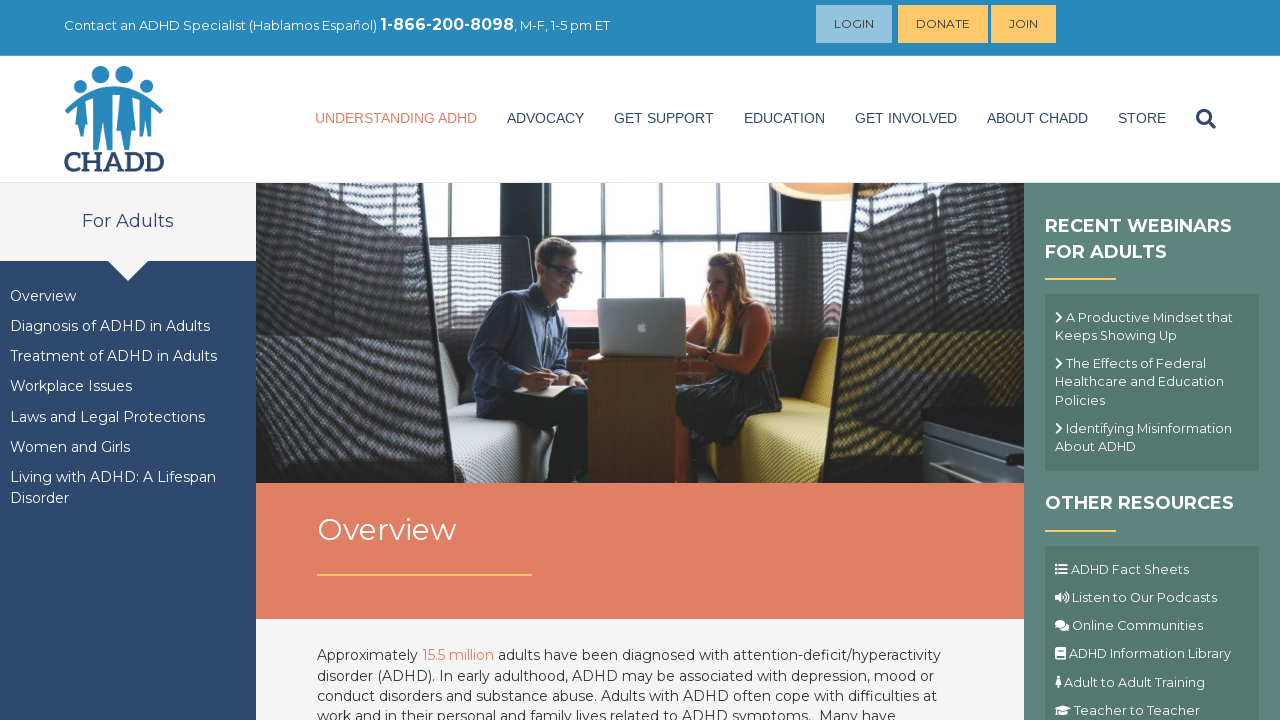

Filled email field with 'testuser7823@example.com' on input[name='EMAIL']
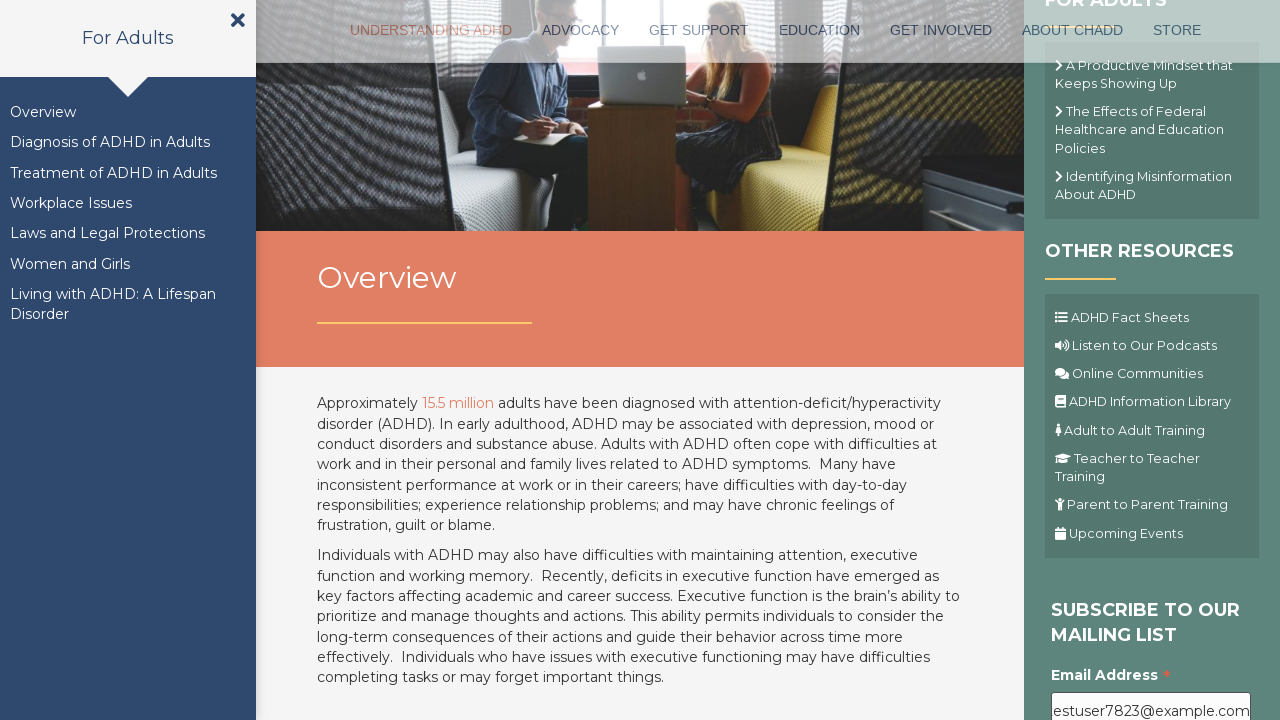

Clicked submit button to subscribe to newsletter at (1111, 361) on .button
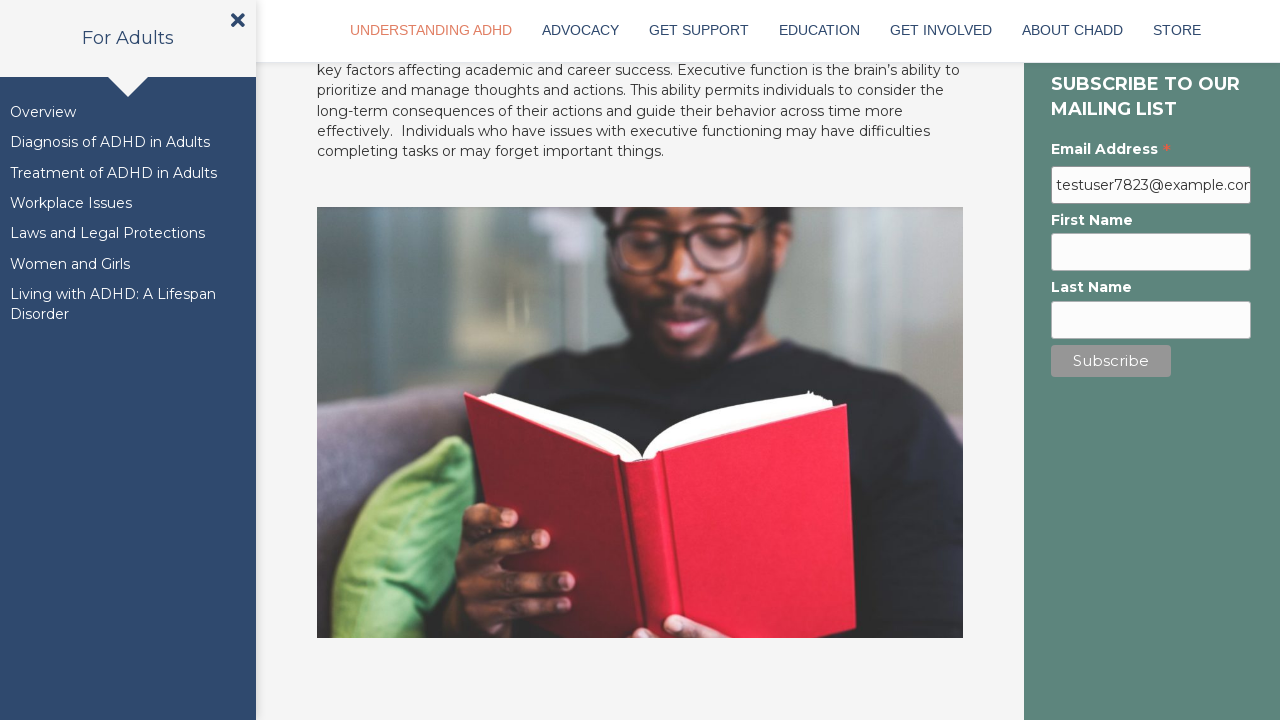

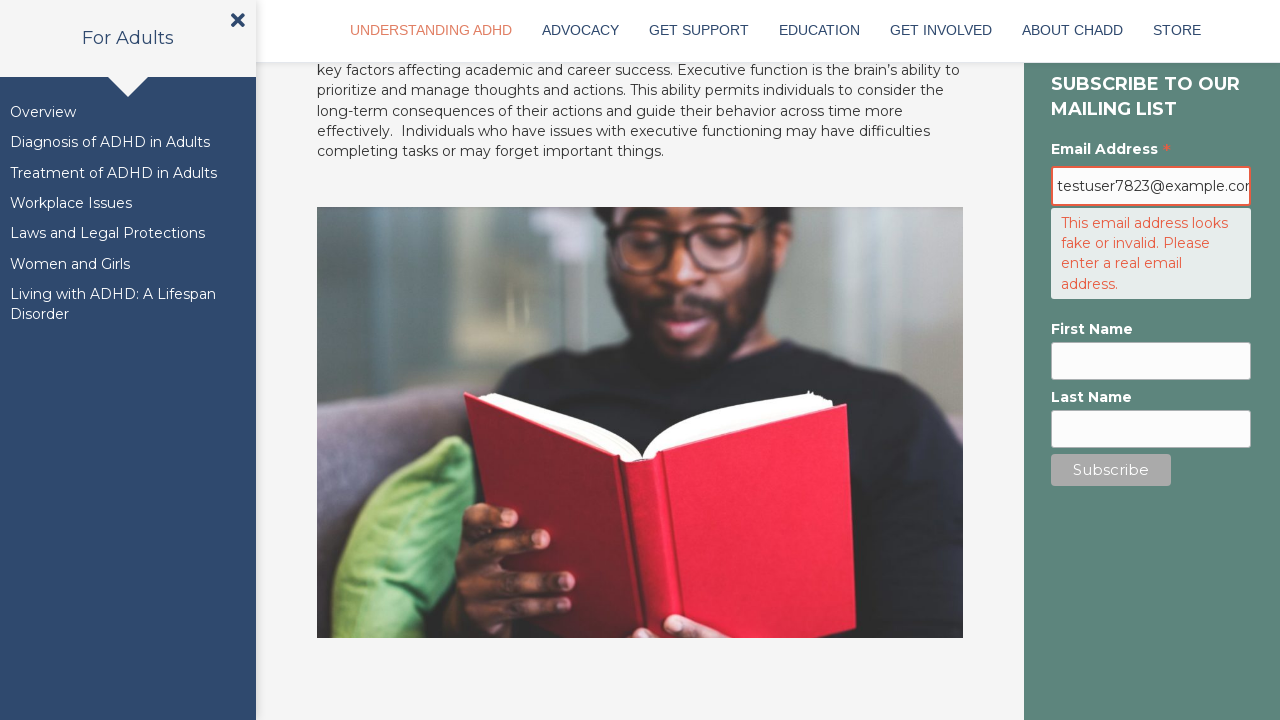